Tests that the complete all checkbox updates its state based on individual item completion

Starting URL: https://demo.playwright.dev/todomvc

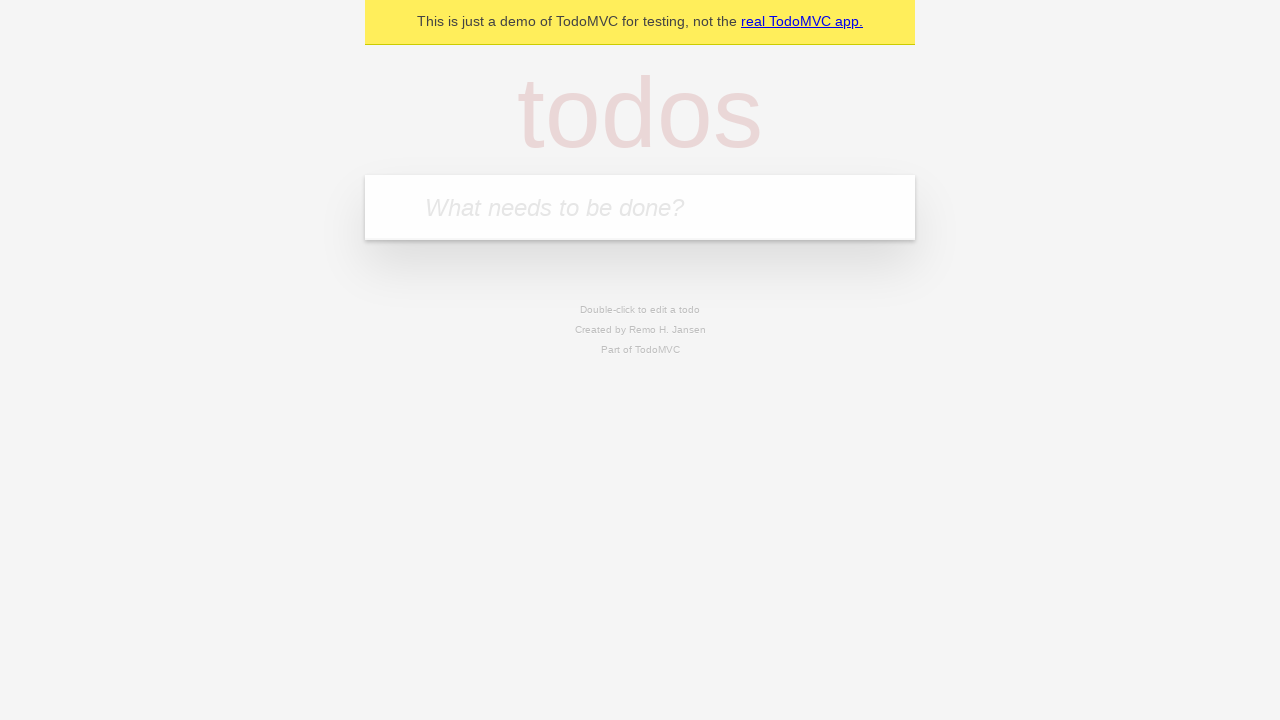

Filled todo input with 'buy some cheese' on internal:attr=[placeholder="What needs to be done?"i]
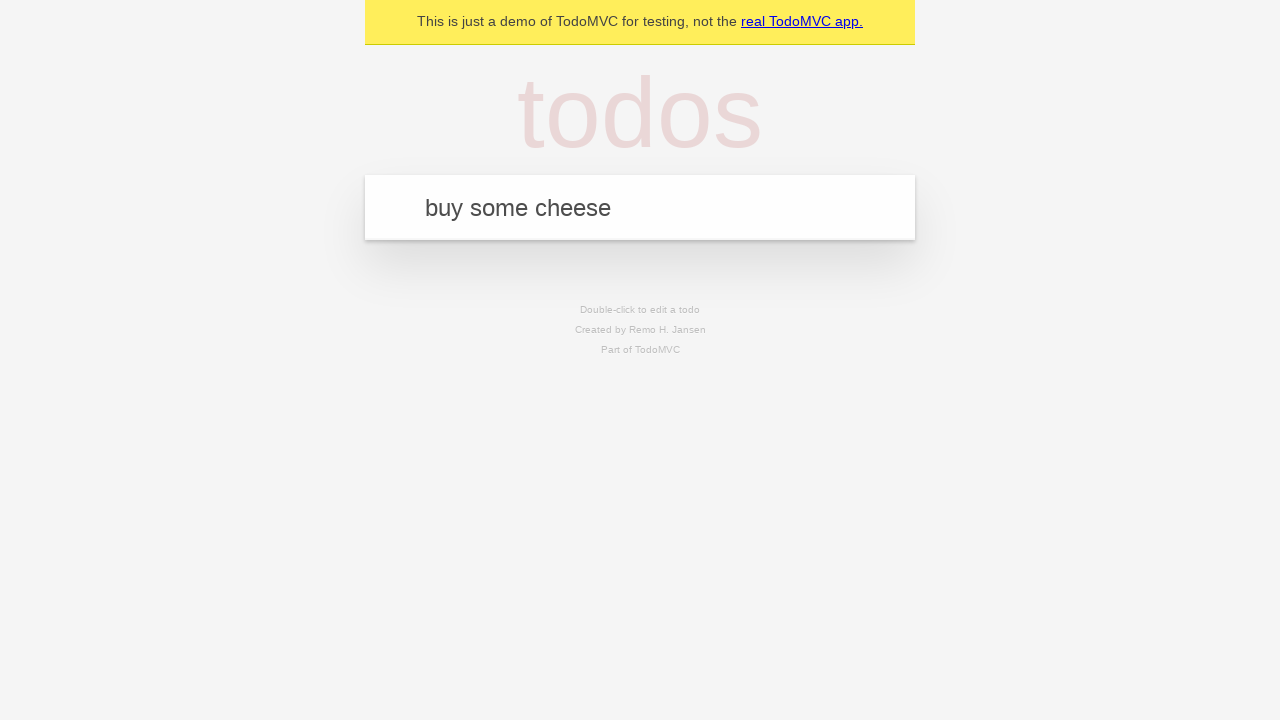

Pressed Enter to add first todo on internal:attr=[placeholder="What needs to be done?"i]
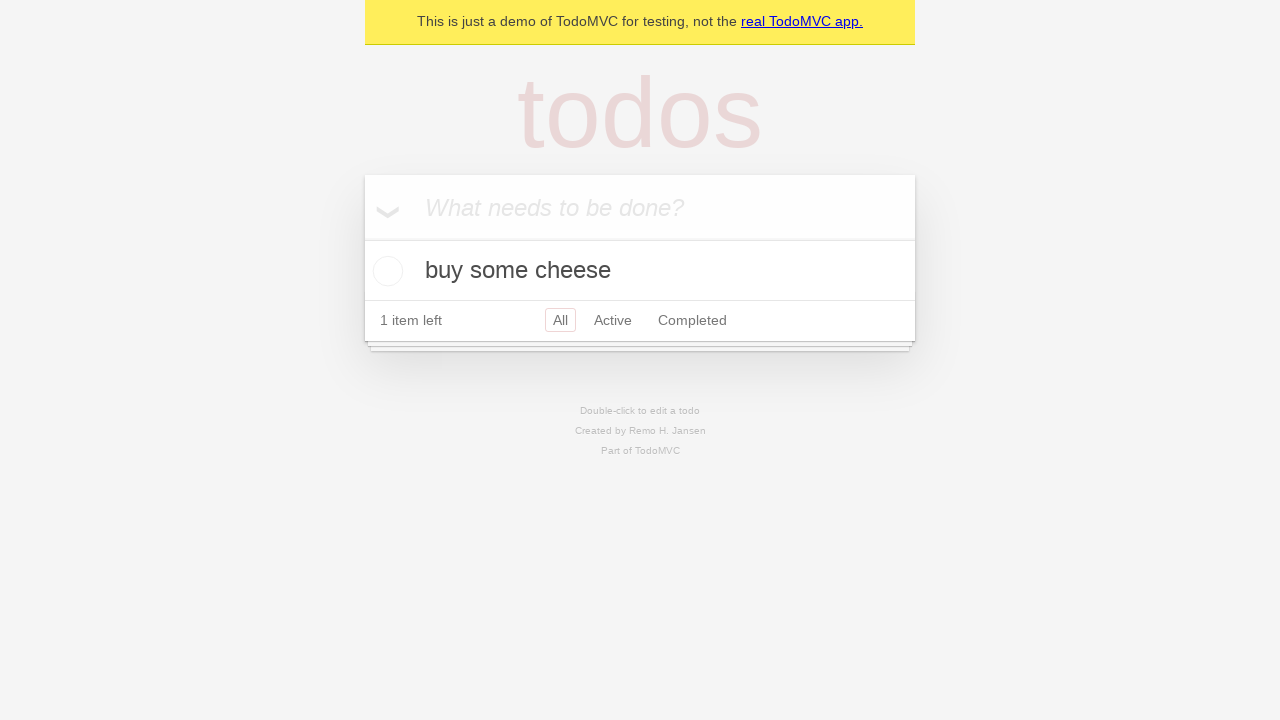

Filled todo input with 'feed the cat' on internal:attr=[placeholder="What needs to be done?"i]
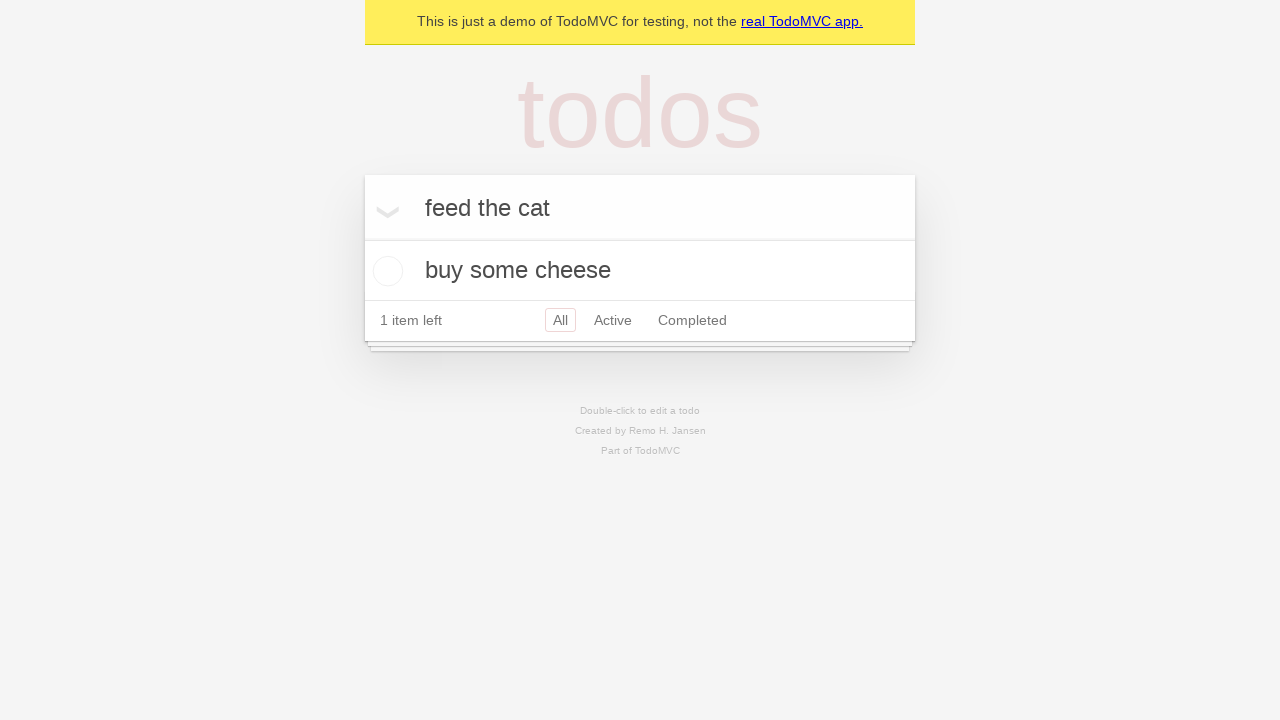

Pressed Enter to add second todo on internal:attr=[placeholder="What needs to be done?"i]
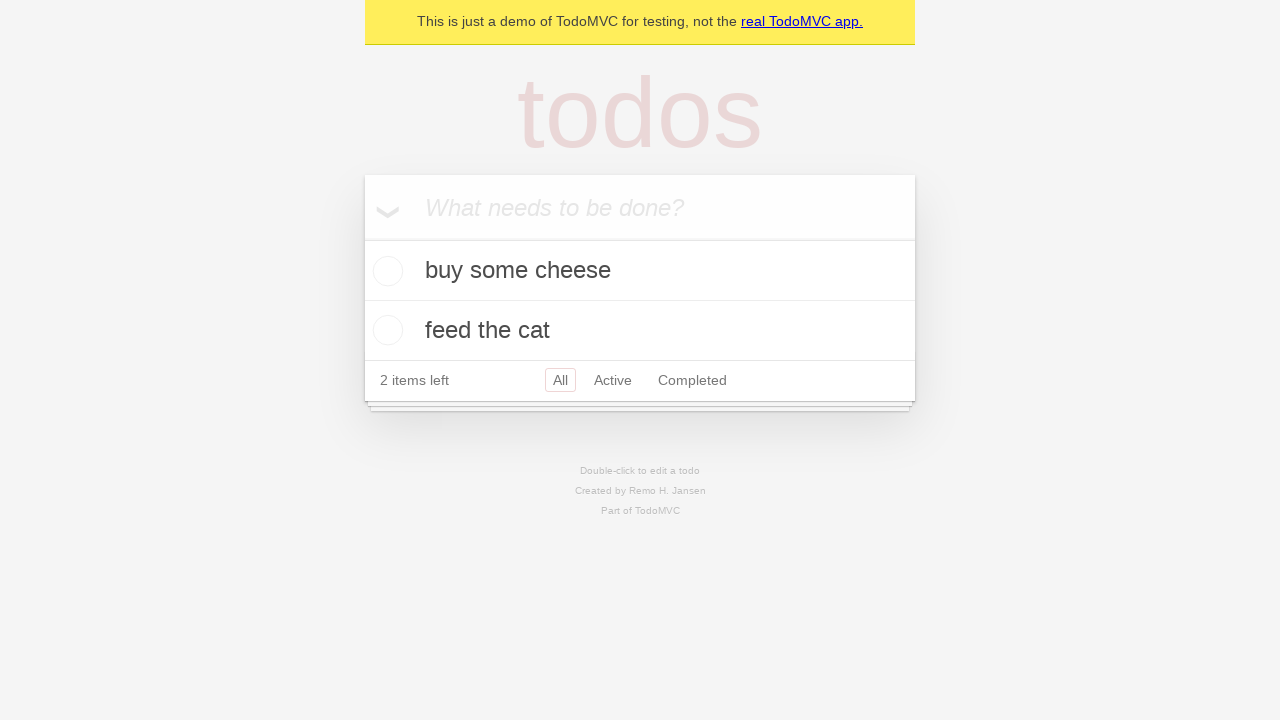

Filled todo input with 'book a doctors appointment' on internal:attr=[placeholder="What needs to be done?"i]
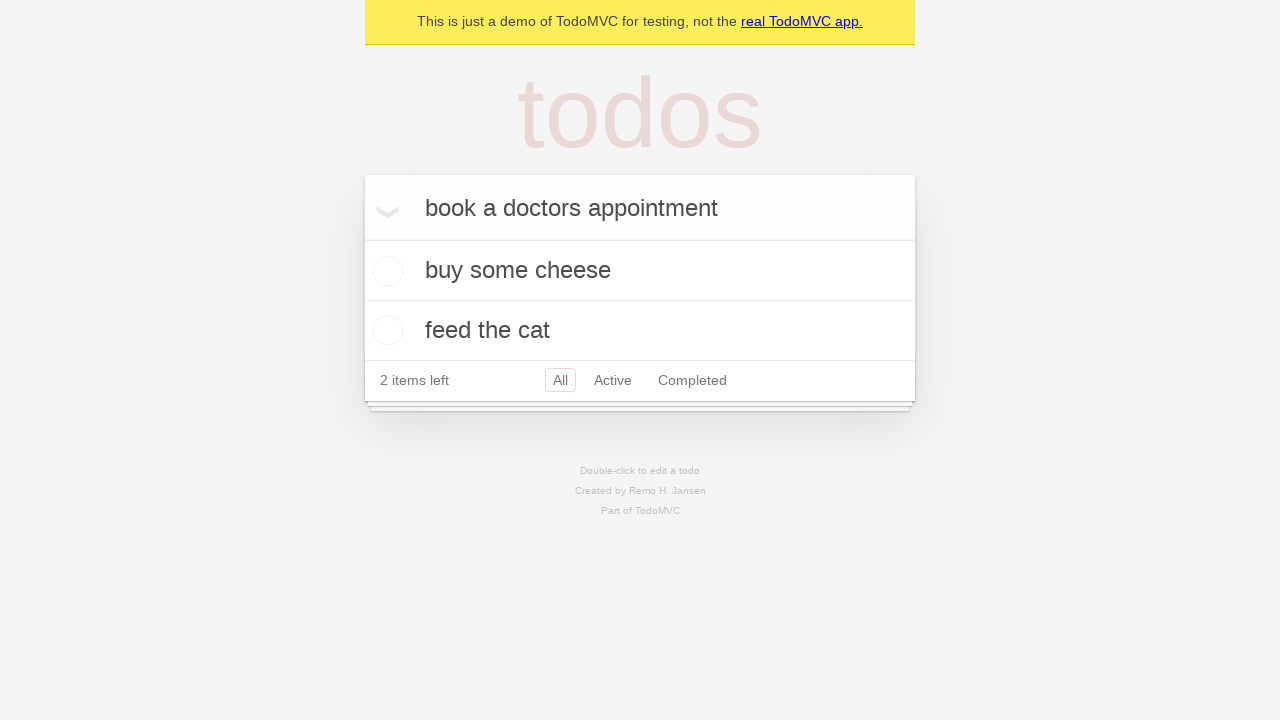

Pressed Enter to add third todo on internal:attr=[placeholder="What needs to be done?"i]
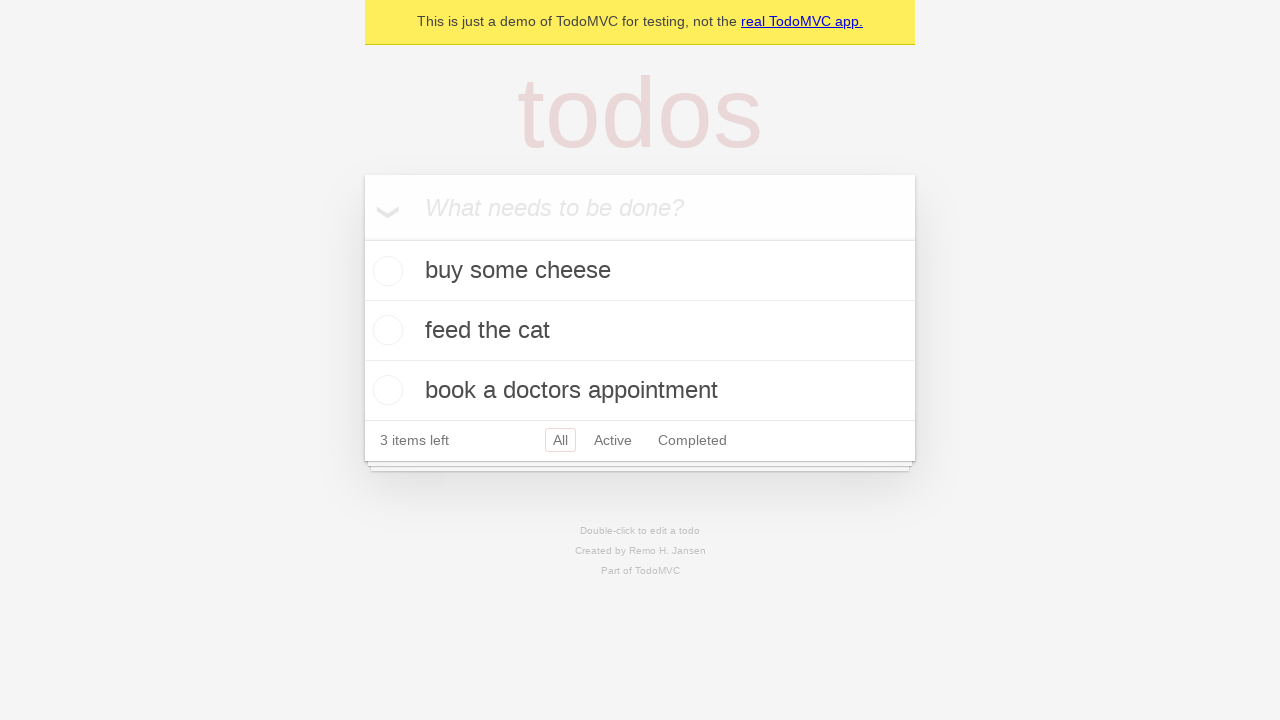

Clicked 'Mark all as complete' checkbox to check all todos at (362, 238) on internal:label="Mark all as complete"i
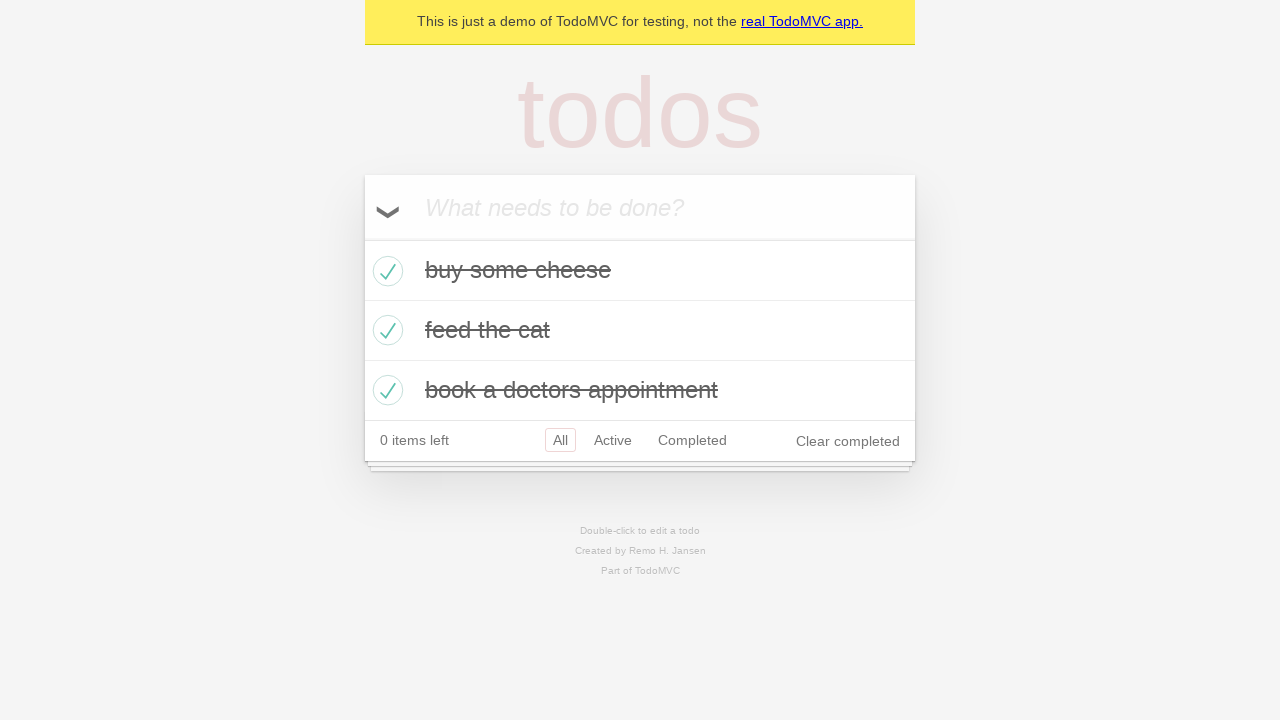

Unchecked the first todo item at (385, 271) on internal:testid=[data-testid="todo-item"s] >> nth=0 >> internal:role=checkbox
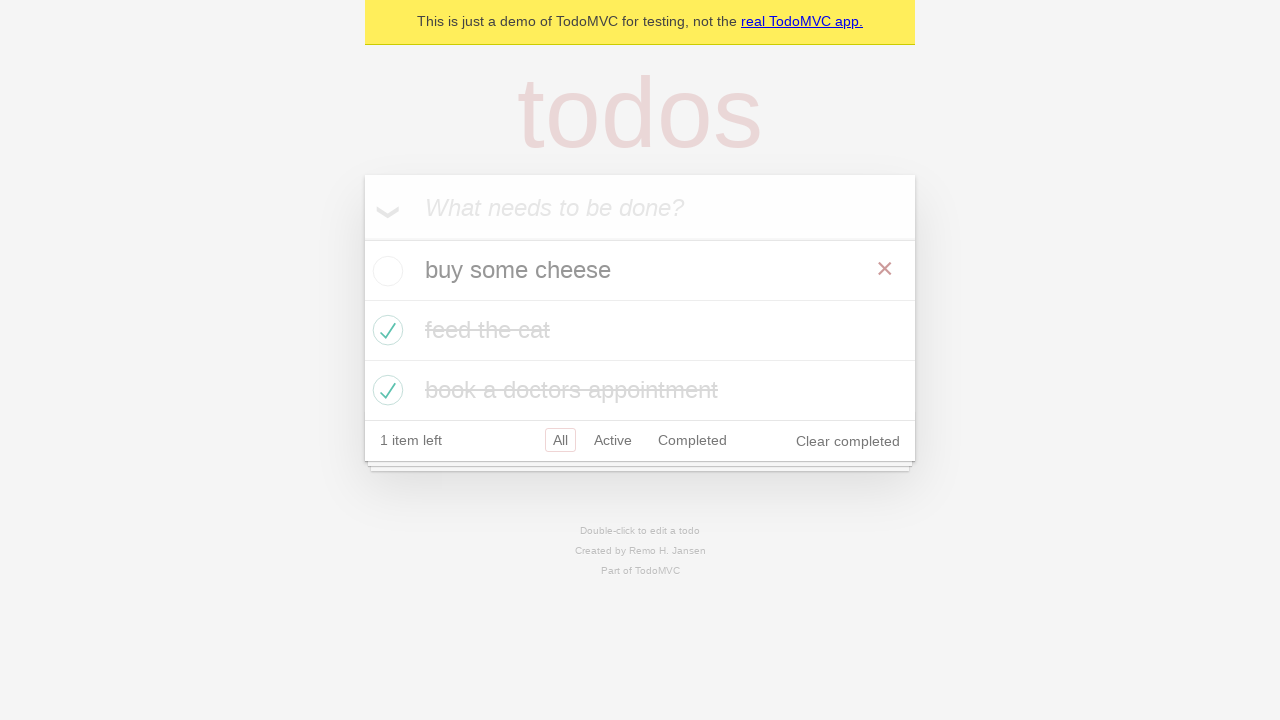

Checked the first todo item again at (385, 271) on internal:testid=[data-testid="todo-item"s] >> nth=0 >> internal:role=checkbox
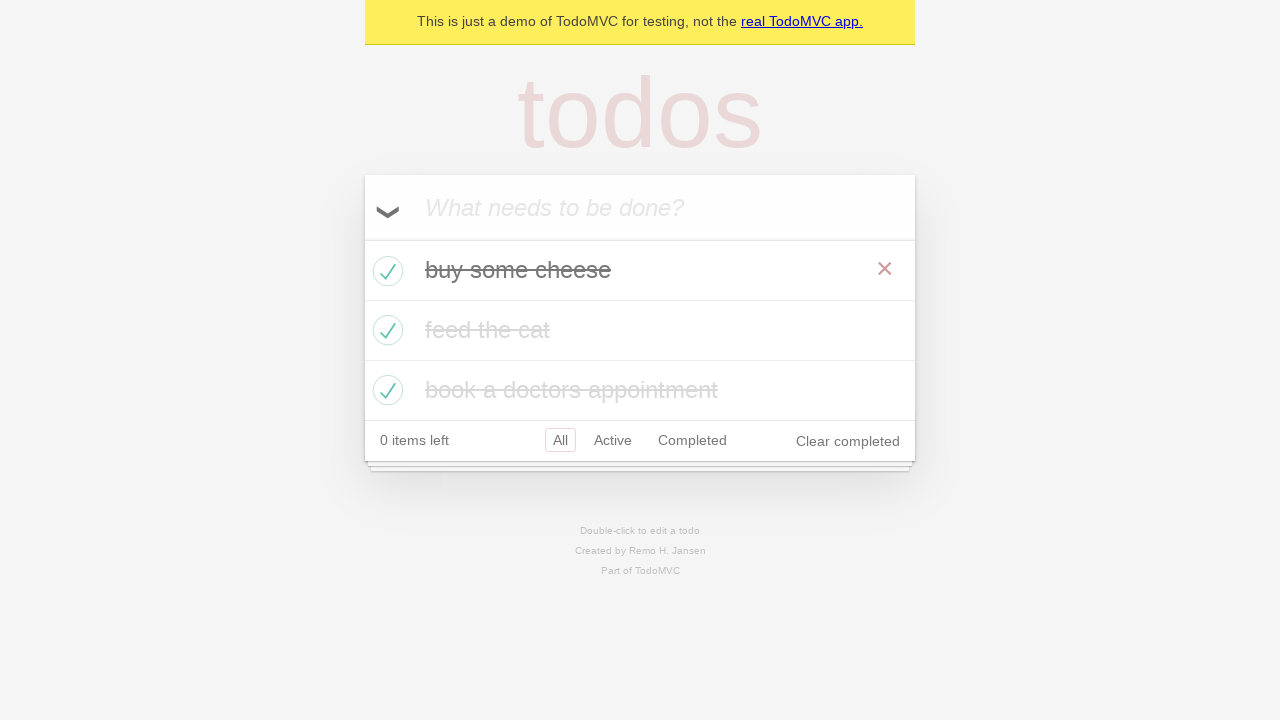

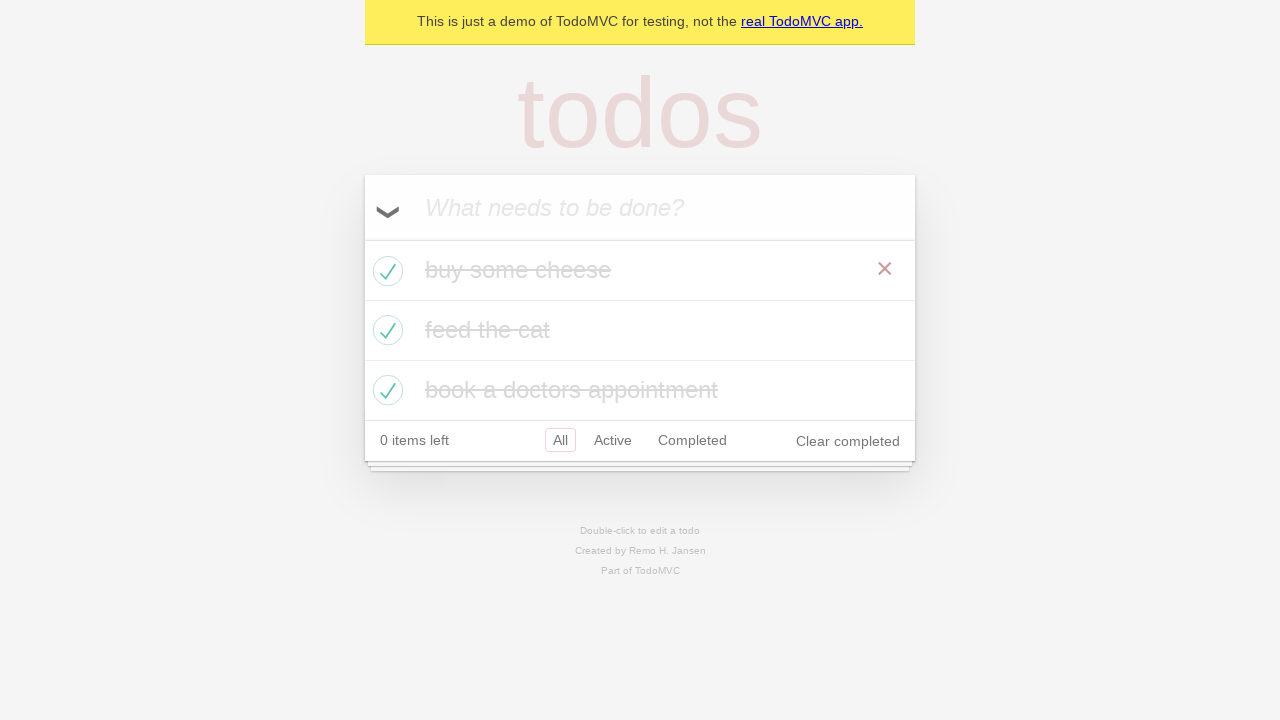